Tests that clicking the buy button navigates to the cart page, then verifies the browser back button returns to the blueberry product page.

Starting URL: https://neets.netlify.app/blueberry

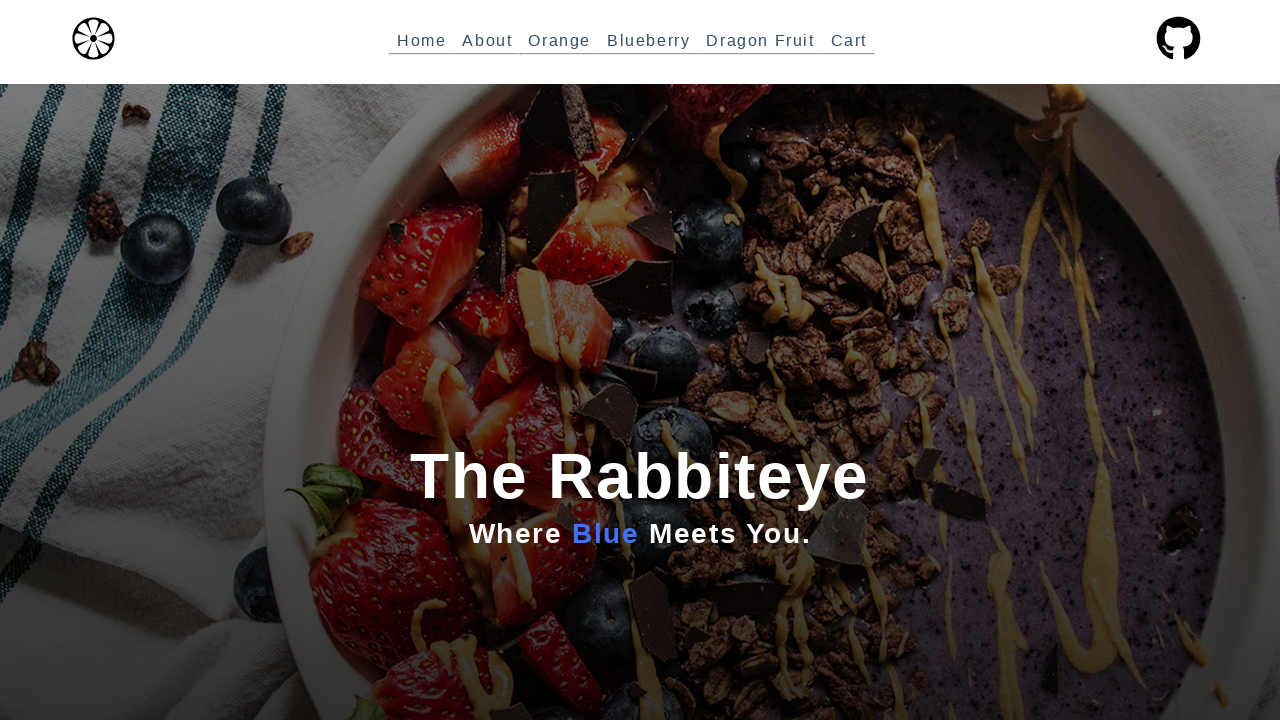

Clicked the buy button on blueberry product page at (640, 685) on xpath=//*[@id='root']/section[1]/div[1]/div[4]/a/div/div
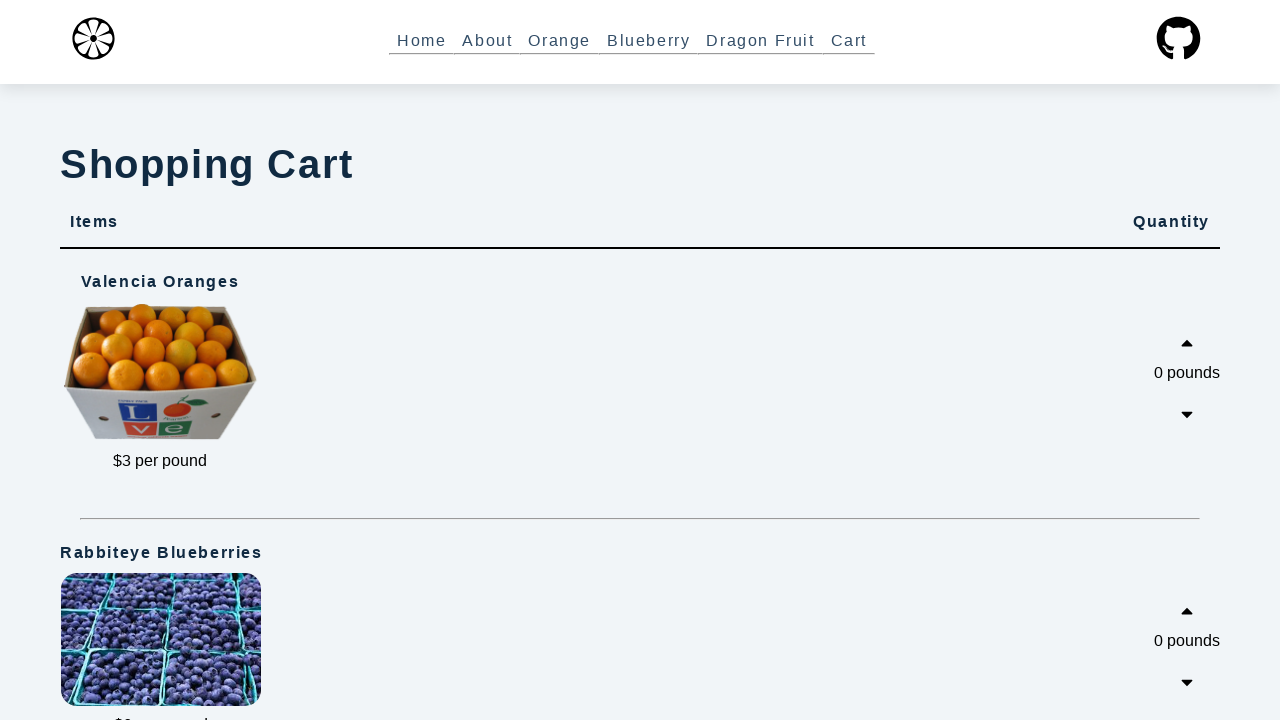

Navigated to cart page
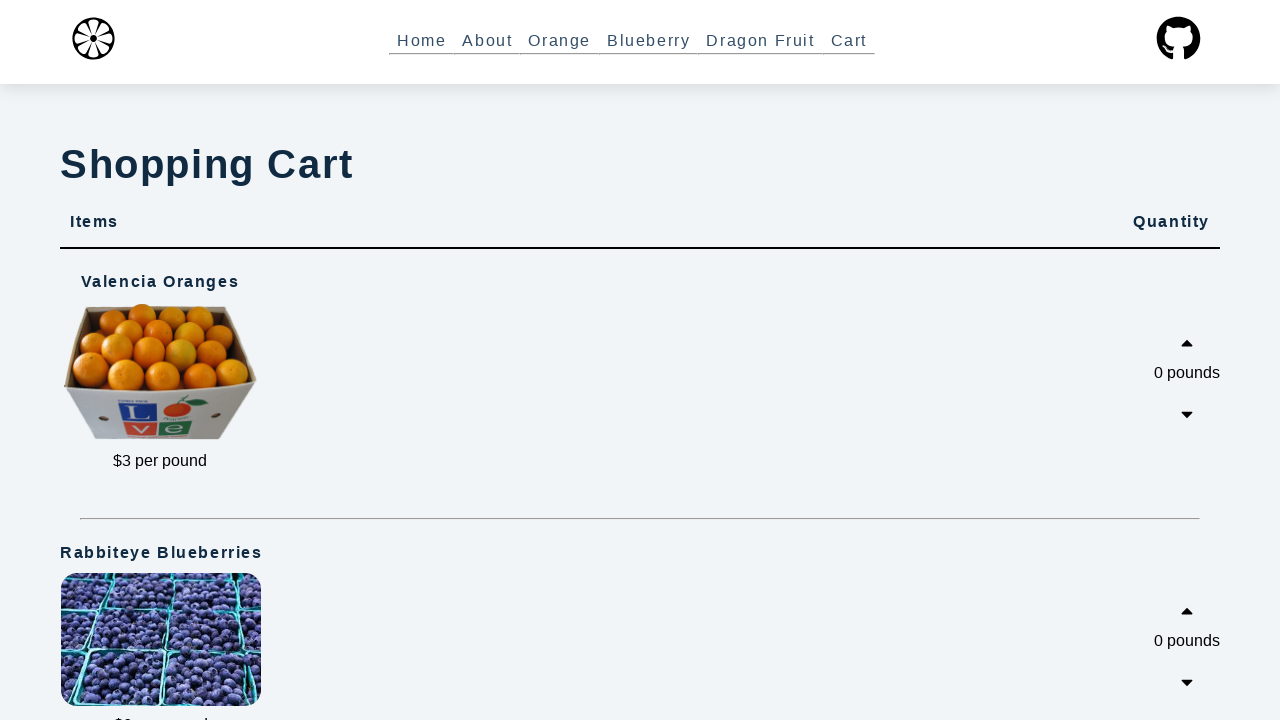

Clicked browser back button
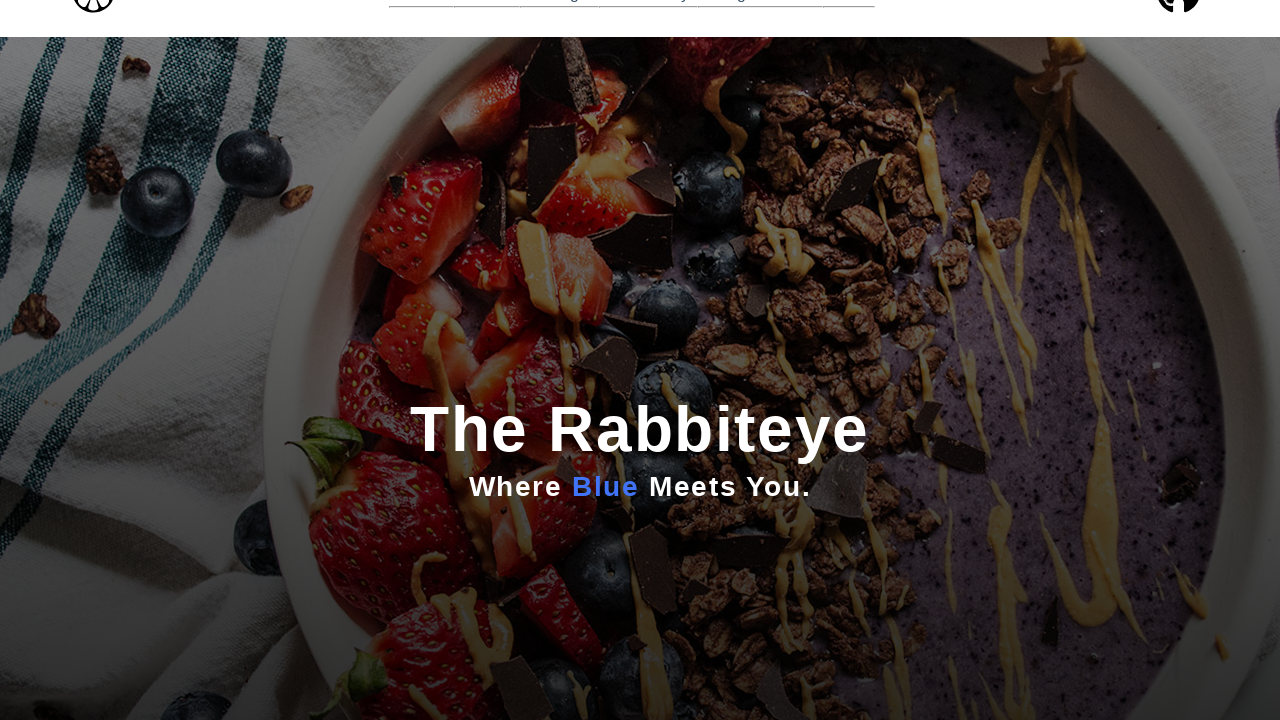

Confirmed return to blueberry product page
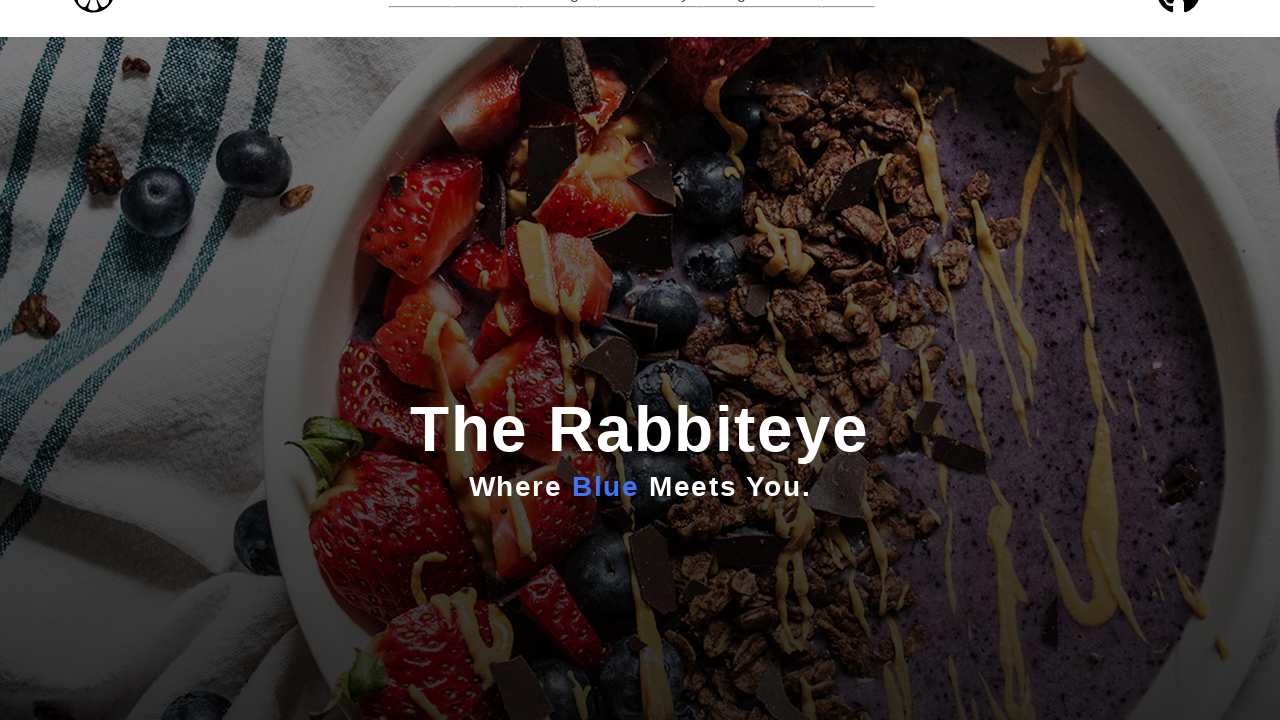

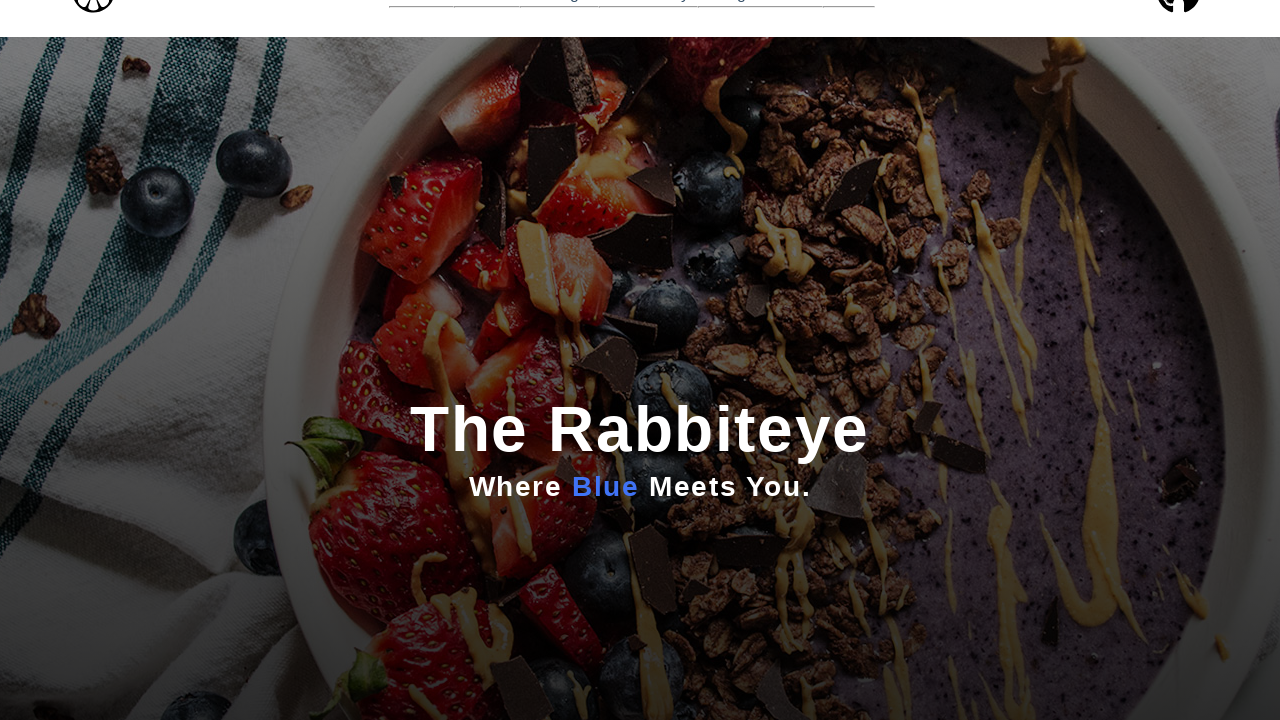